Tests explicit waits by clicking a start button and waiting for a delayed "Liftoff!" message to appear

Starting URL: https://practice-automation.com/javascript-delays/

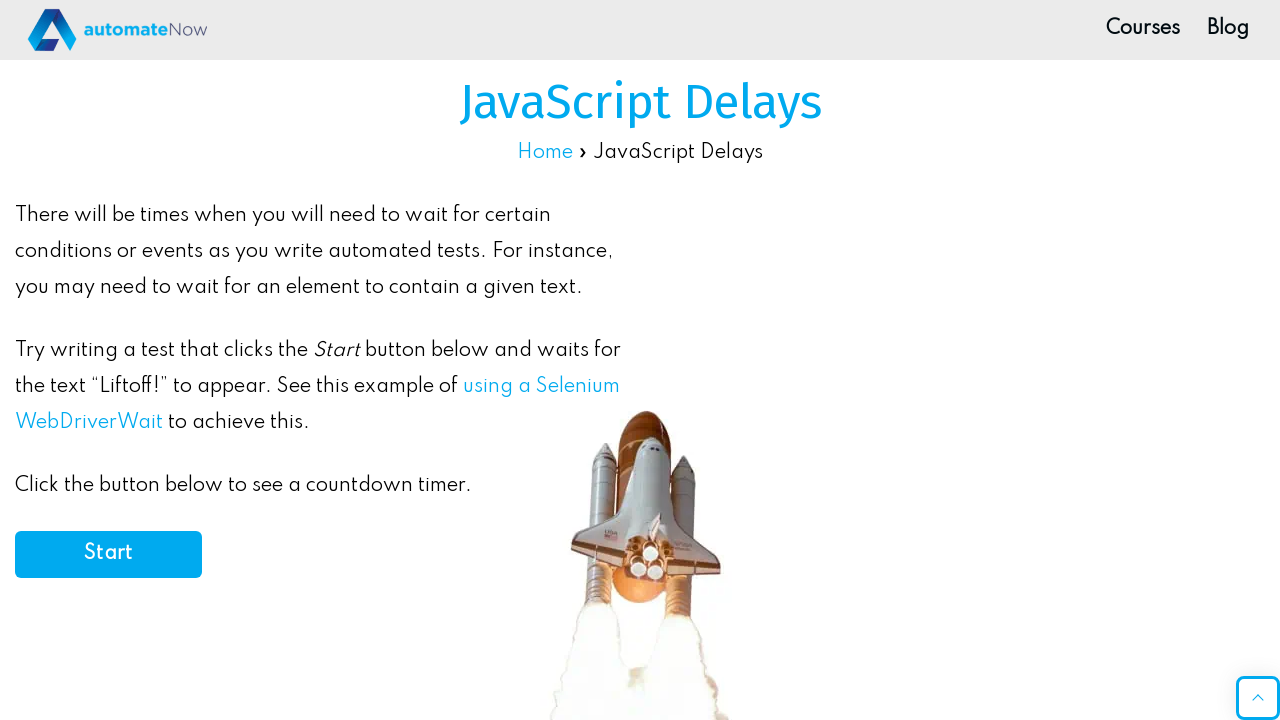

Start button loaded and ready
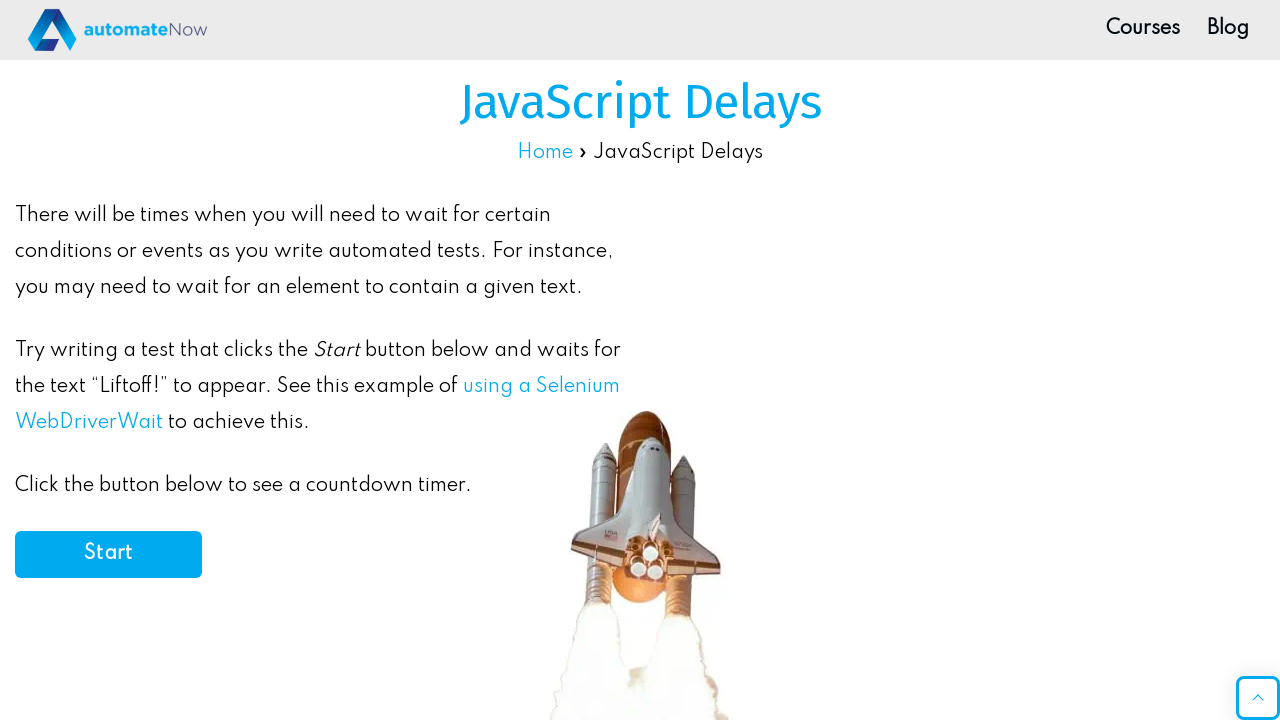

Clicked the start button at (108, 554) on #start
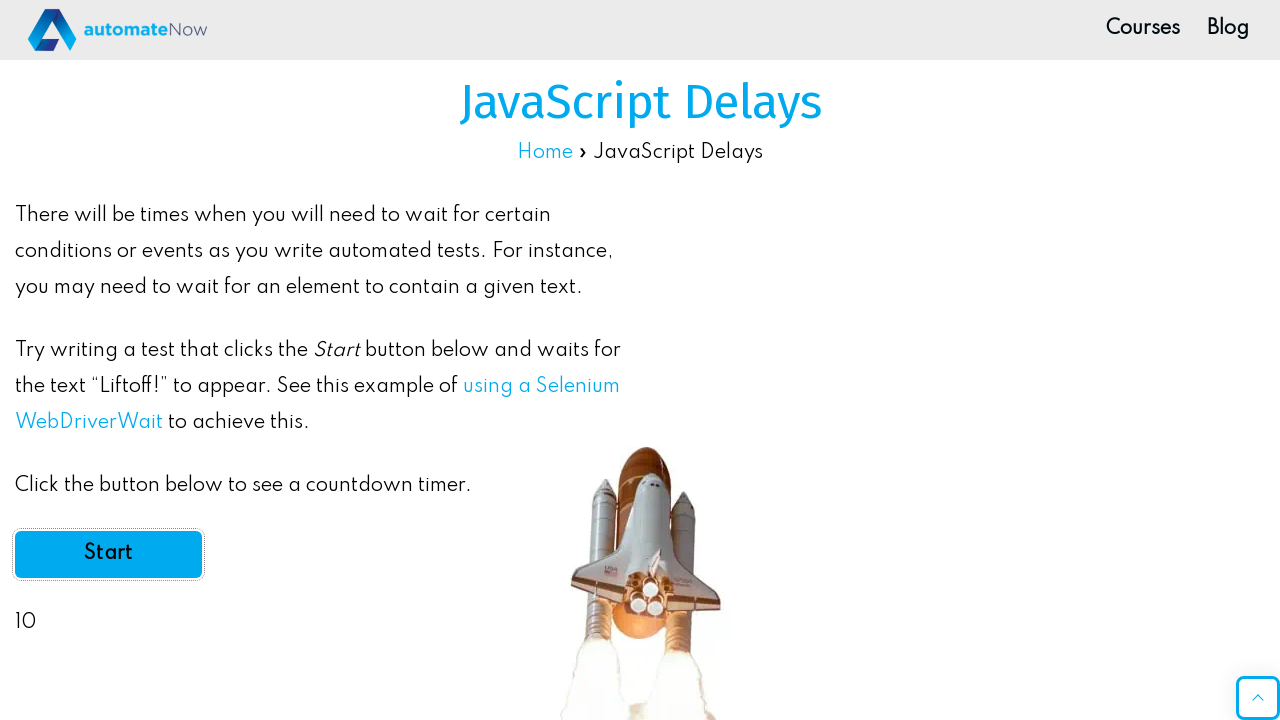

Waited for delayed 'Liftoff!' message to appear
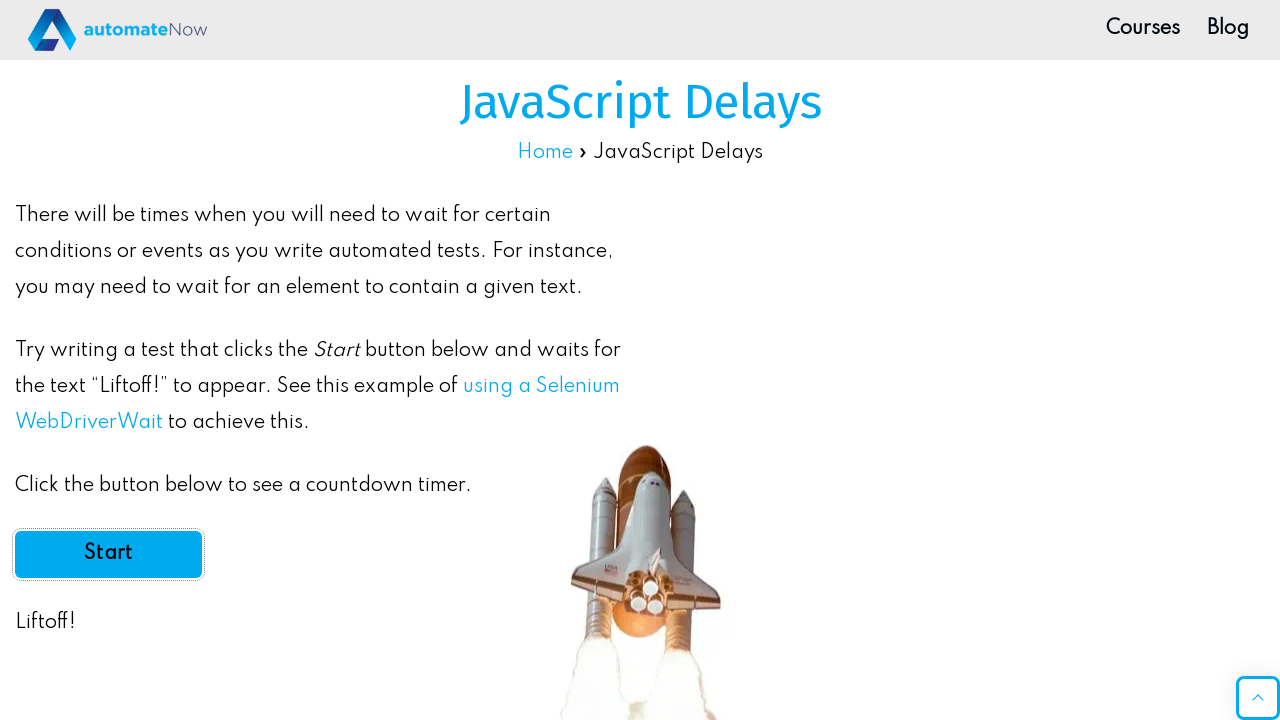

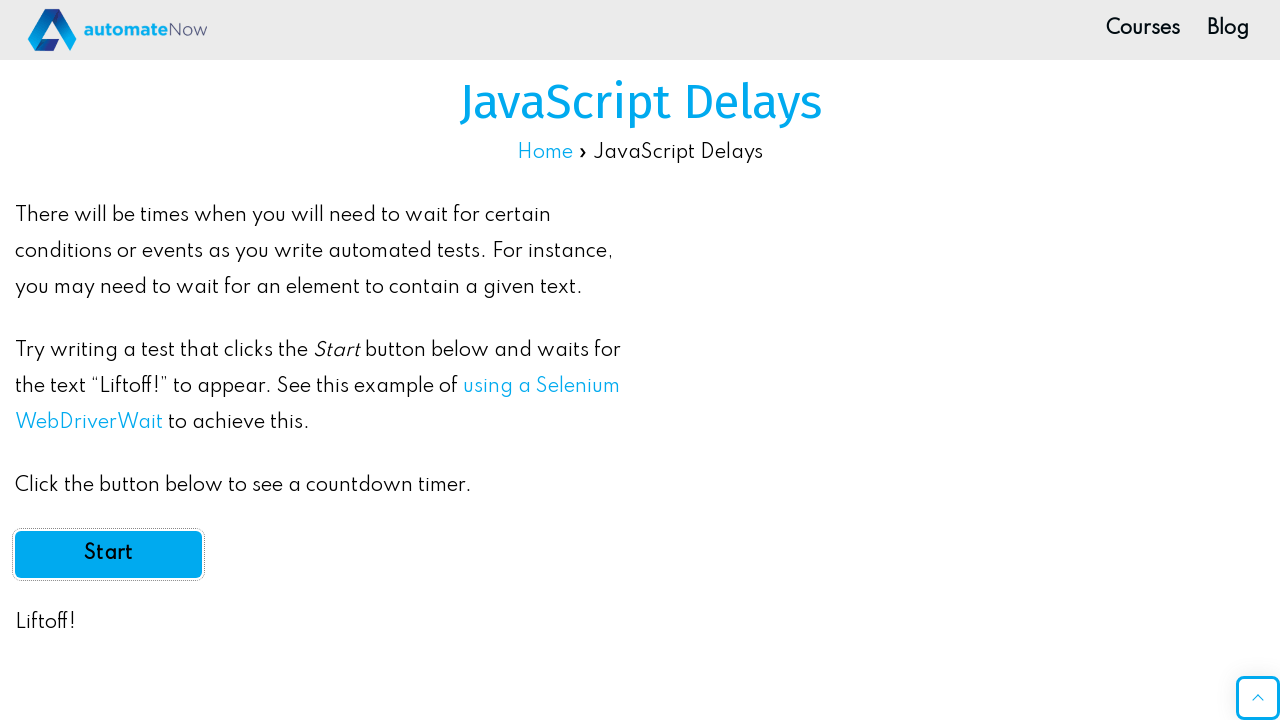